Tests footer link functionality by clicking on links in the first column of the footer section to open them in new tabs, then switches to each tab to verify the pages load correctly.

Starting URL: http://qaclickacademy.com/practice.php

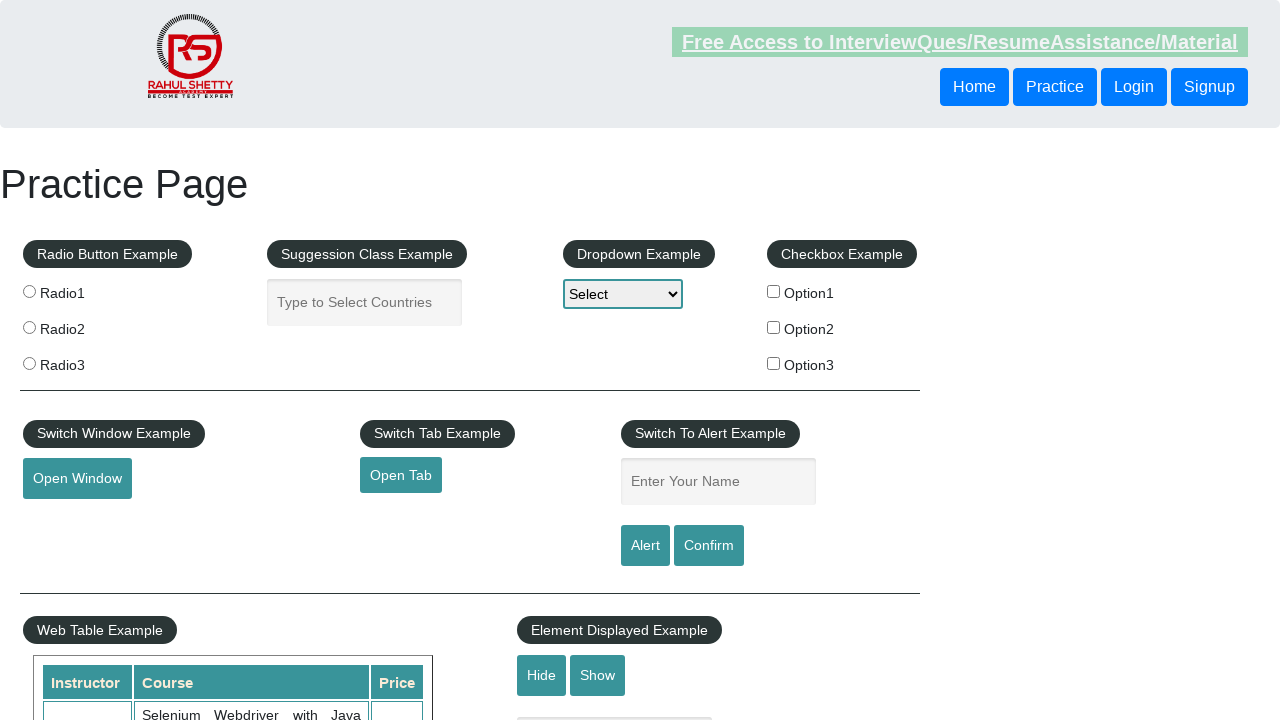

Waited for footer section (#gf-BIG) to load
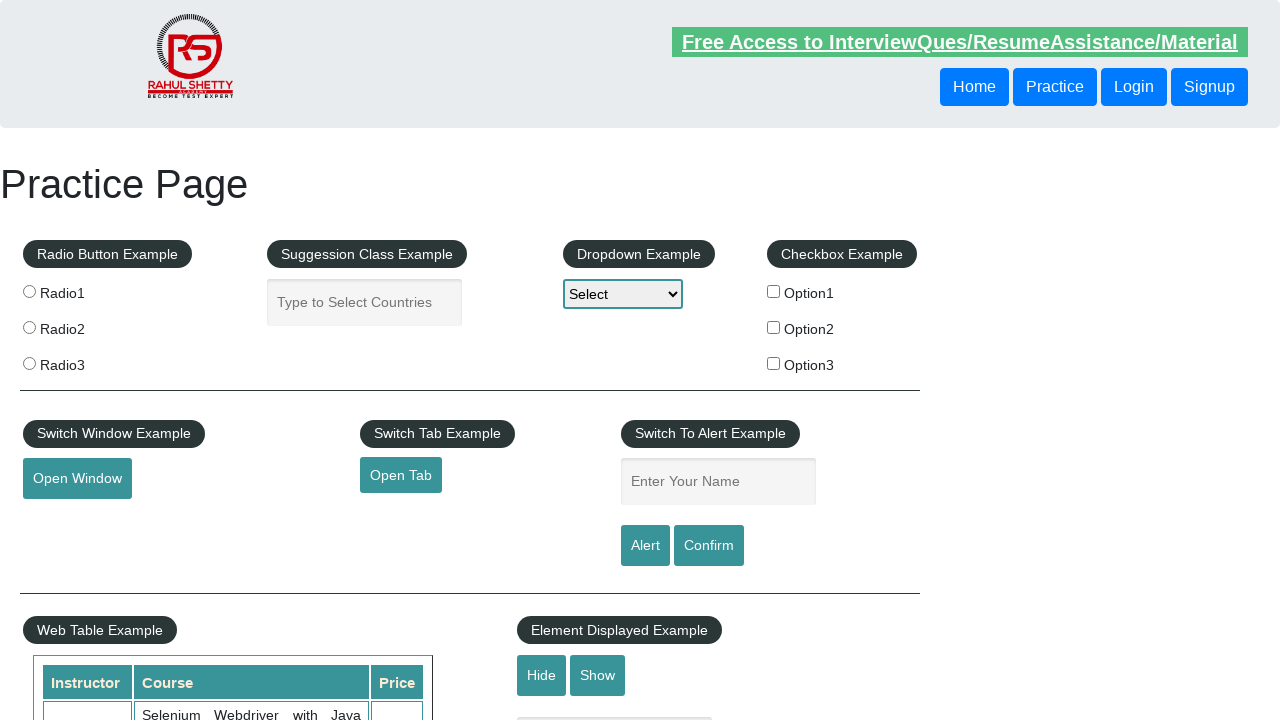

Located footer section element
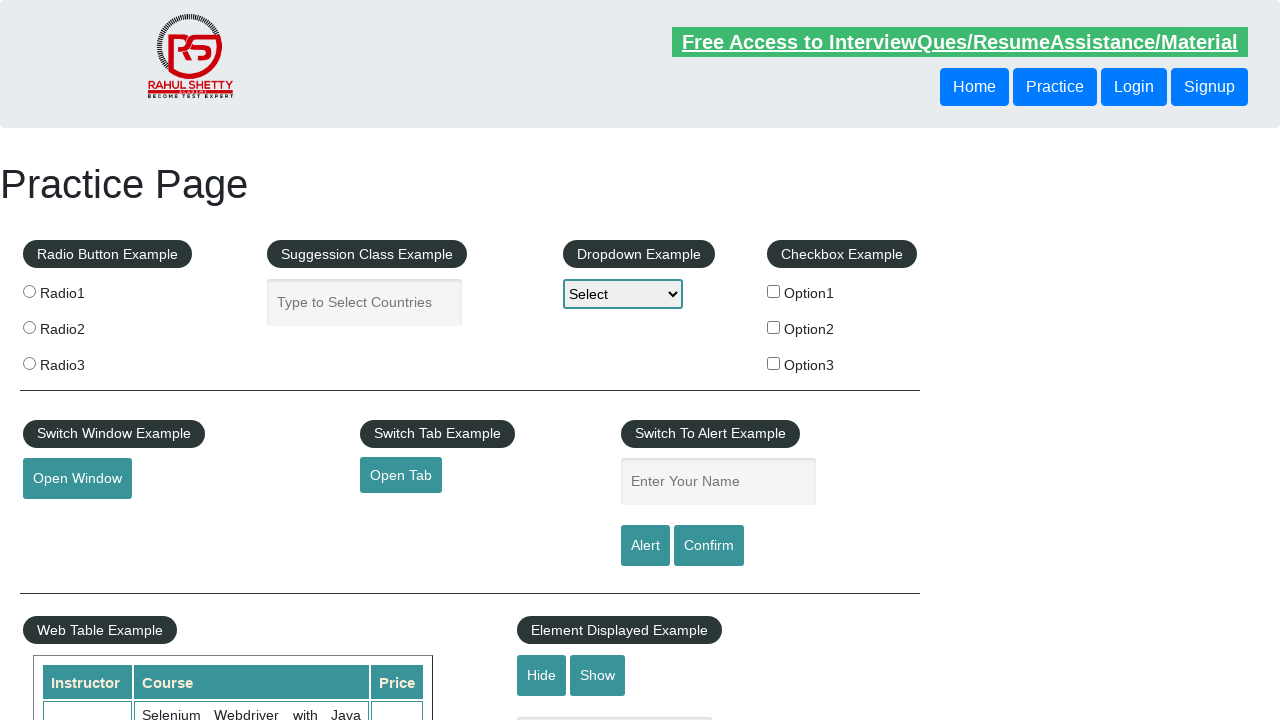

Located all links in the first column of footer
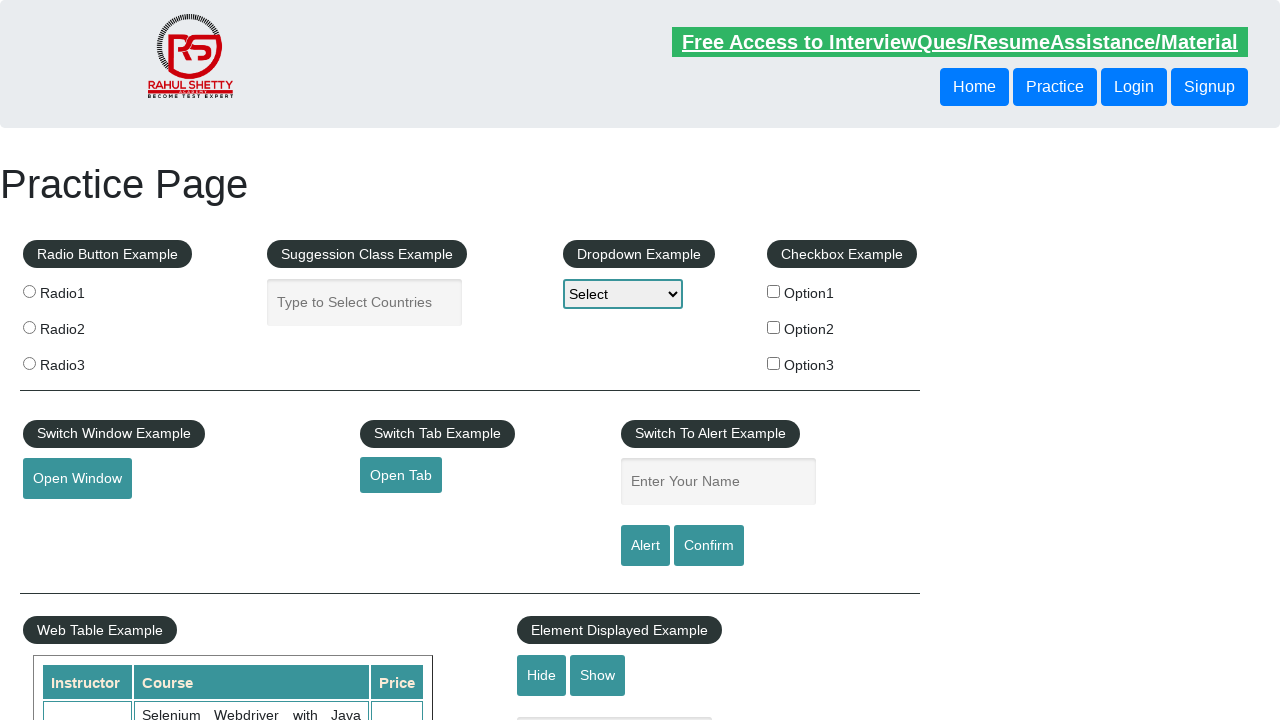

Found 5 links in footer first column
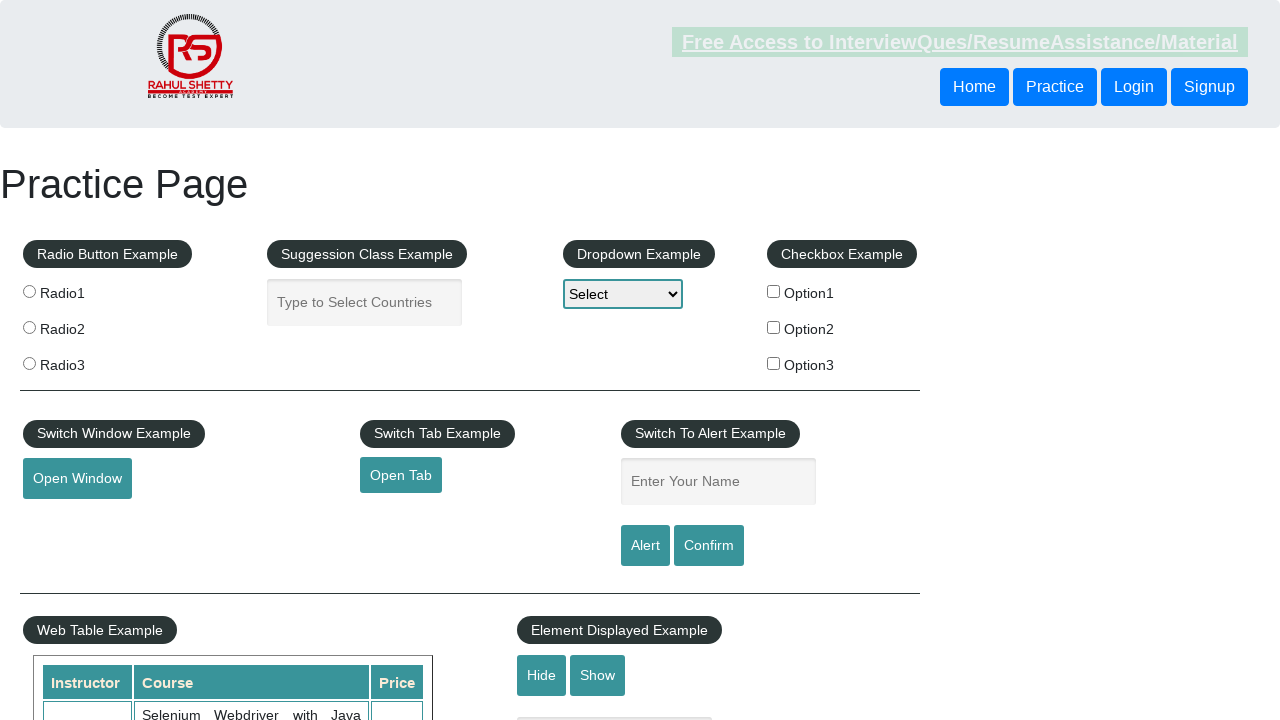

Ctrl+clicked footer link at index 1 to open in new tab at (68, 520) on #gf-BIG >> xpath=//table/tbody/tr/td[1]/ul//a >> nth=1
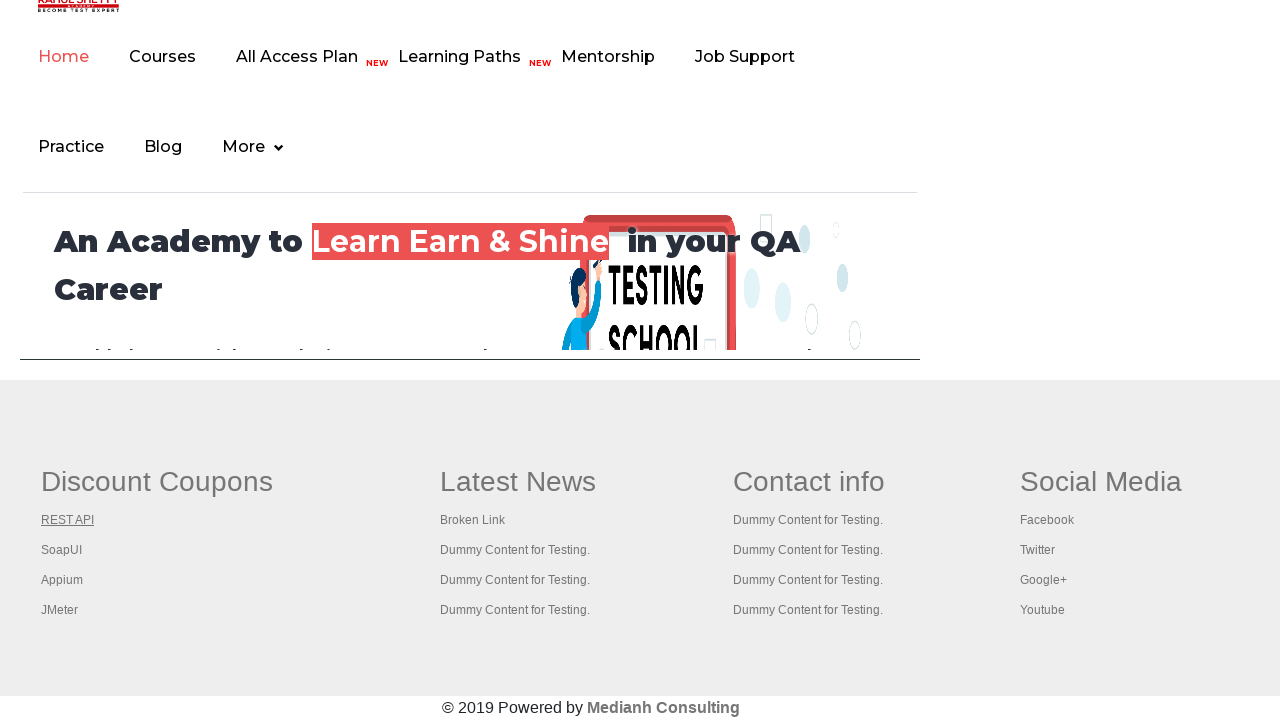

Waited 2 seconds for new tab to open after clicking link 1
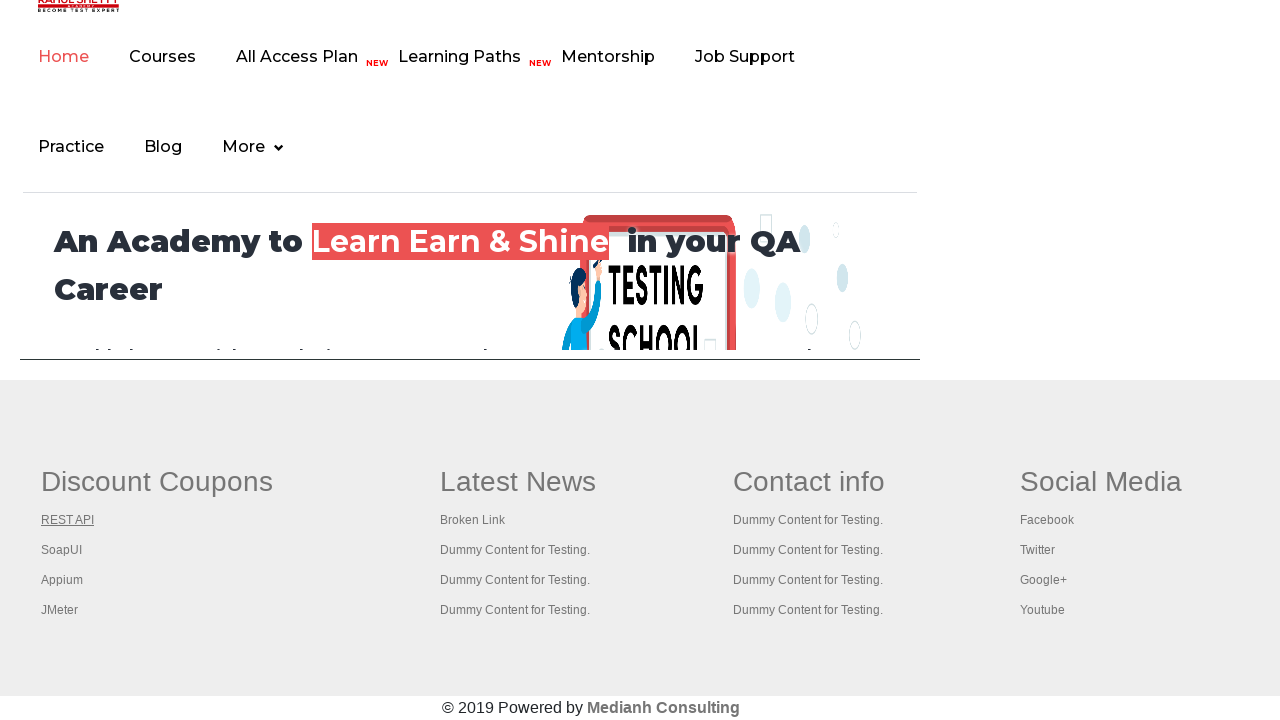

Ctrl+clicked footer link at index 2 to open in new tab at (62, 550) on #gf-BIG >> xpath=//table/tbody/tr/td[1]/ul//a >> nth=2
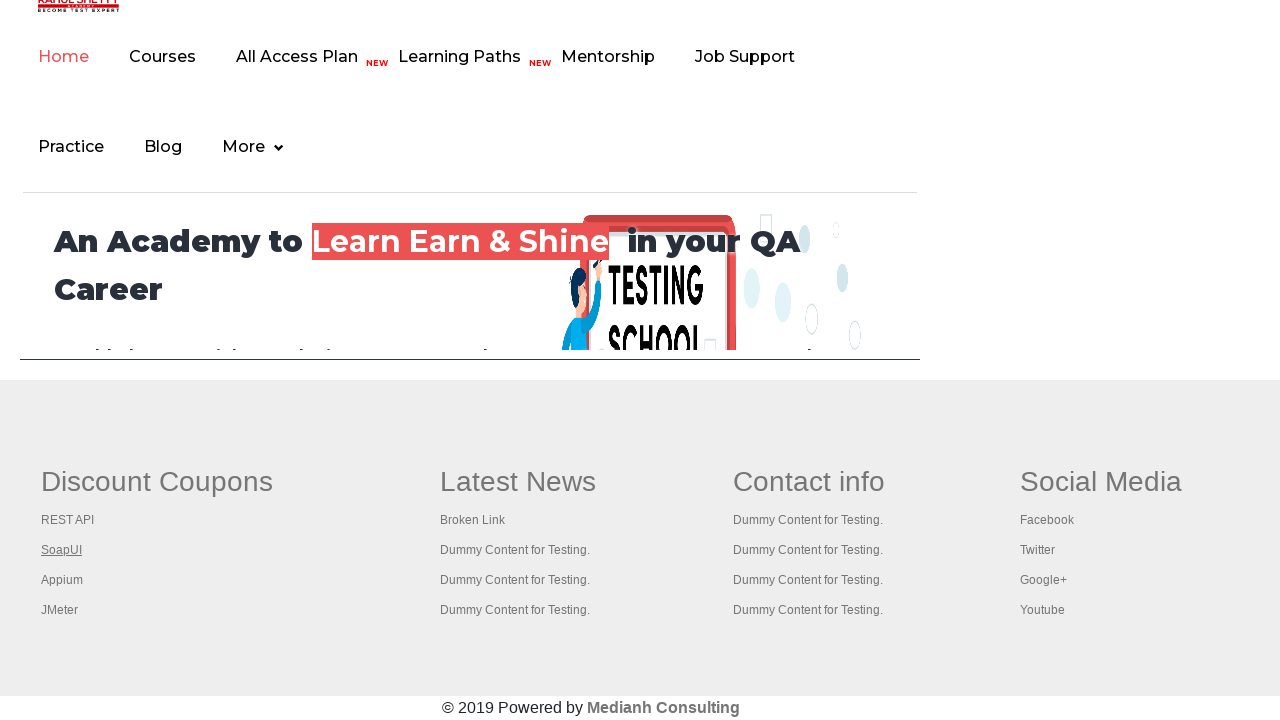

Waited 2 seconds for new tab to open after clicking link 2
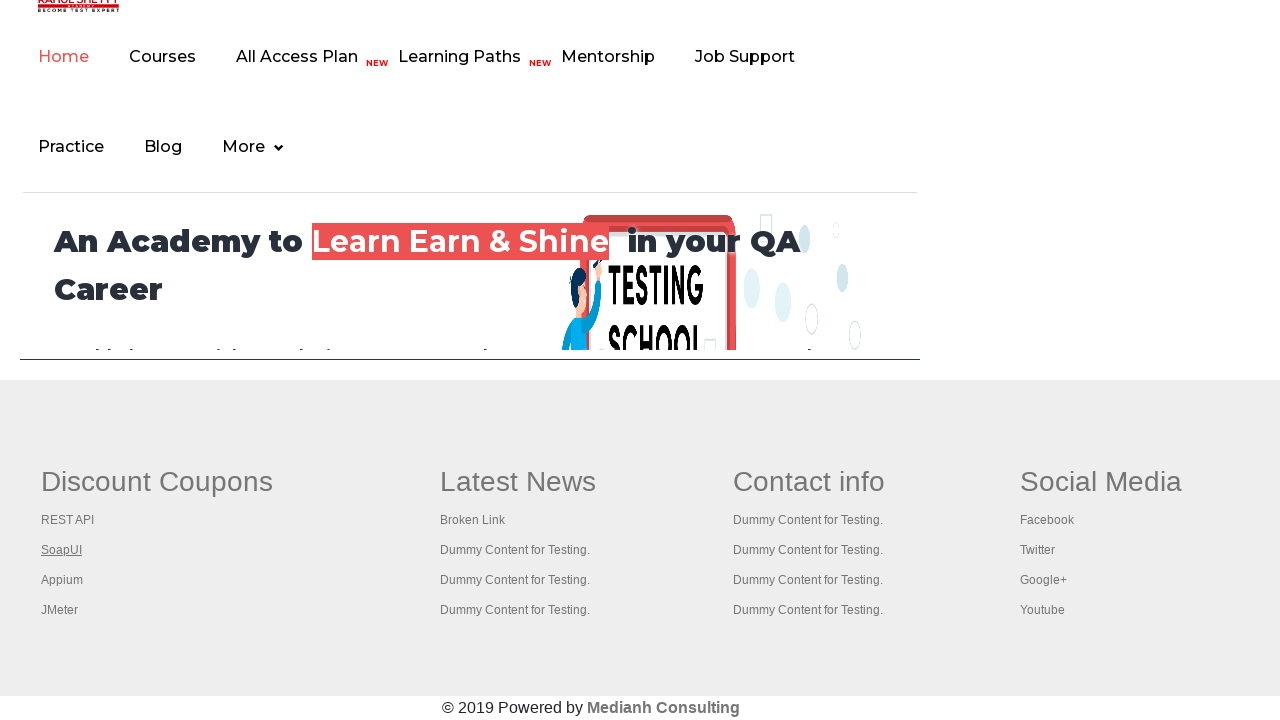

Ctrl+clicked footer link at index 3 to open in new tab at (62, 580) on #gf-BIG >> xpath=//table/tbody/tr/td[1]/ul//a >> nth=3
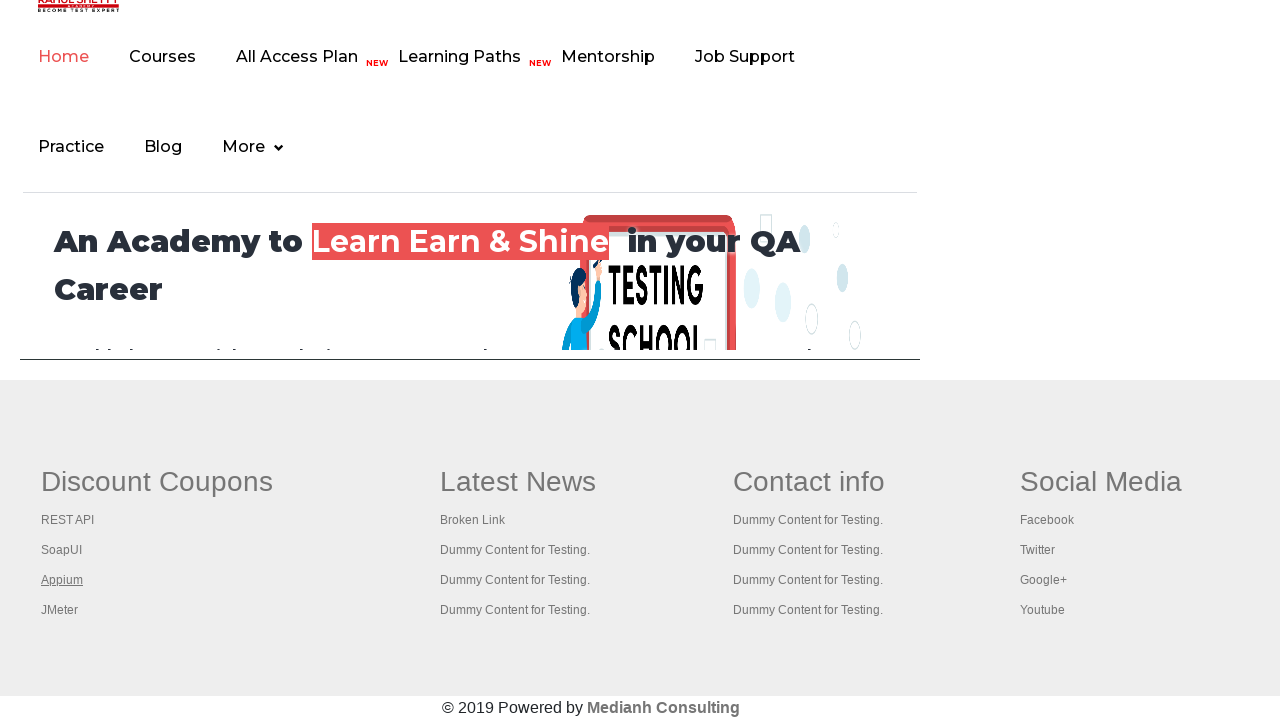

Waited 2 seconds for new tab to open after clicking link 3
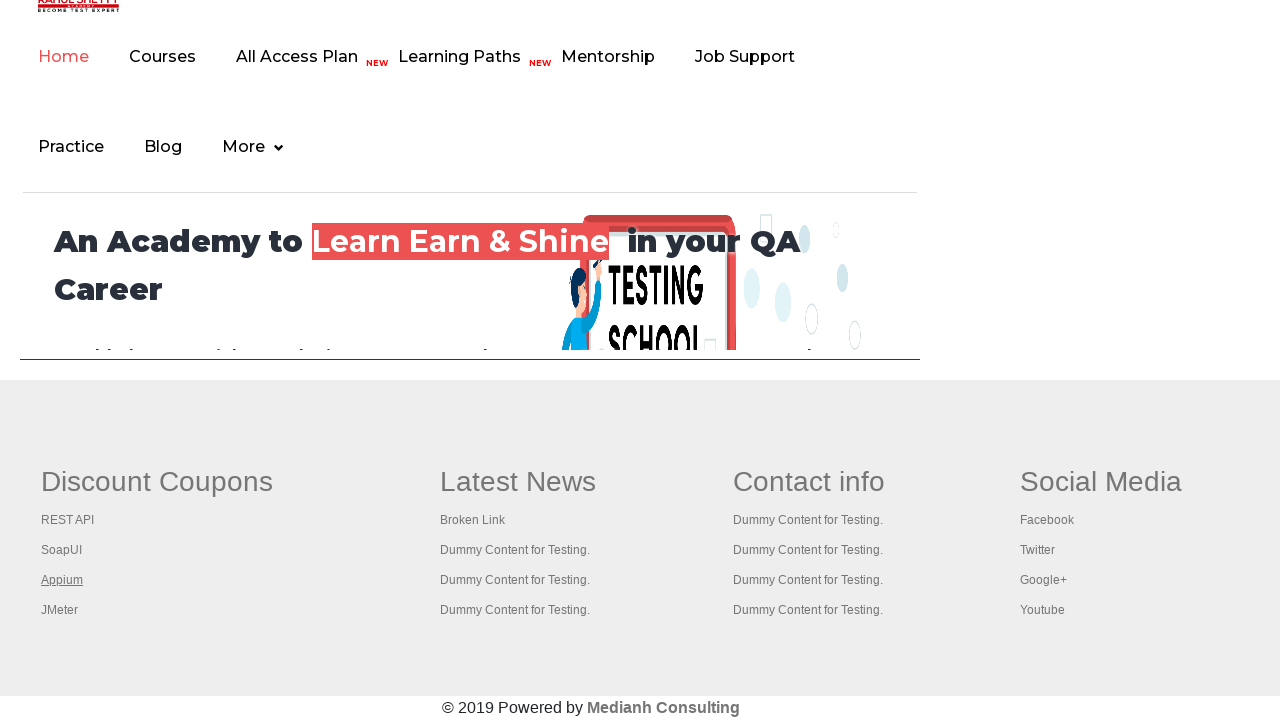

Ctrl+clicked footer link at index 4 to open in new tab at (60, 610) on #gf-BIG >> xpath=//table/tbody/tr/td[1]/ul//a >> nth=4
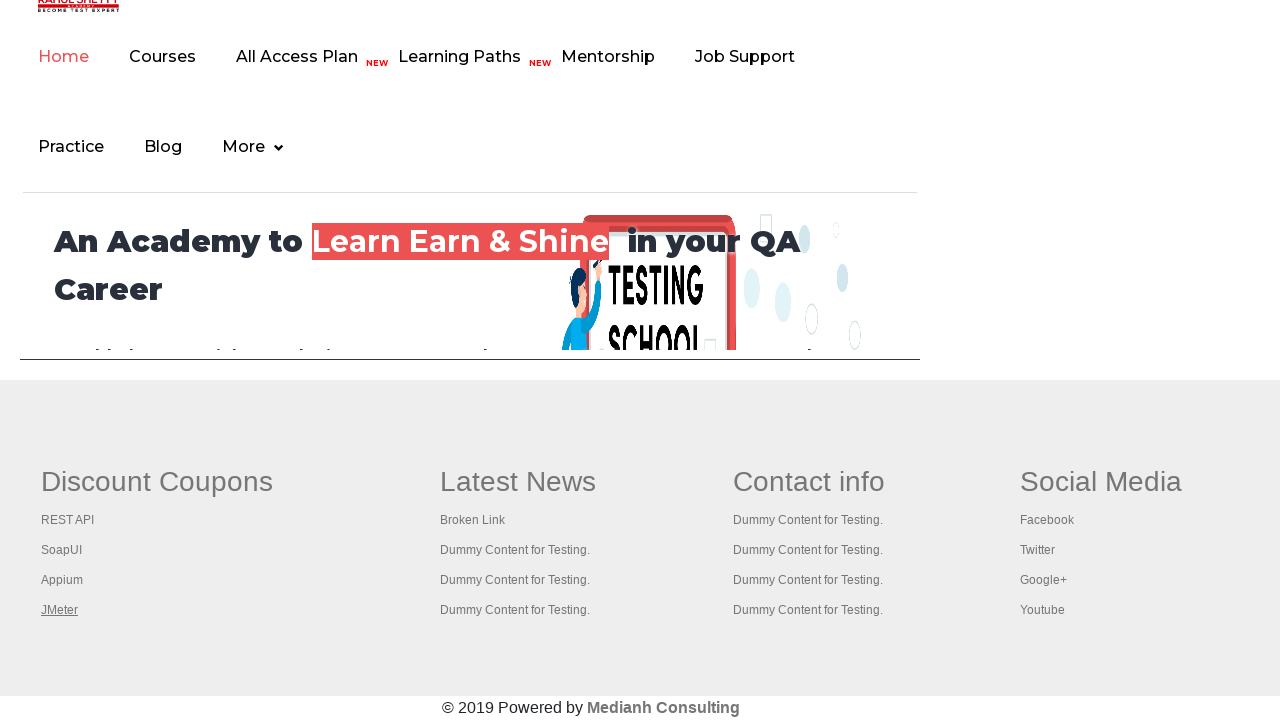

Waited 2 seconds for new tab to open after clicking link 4
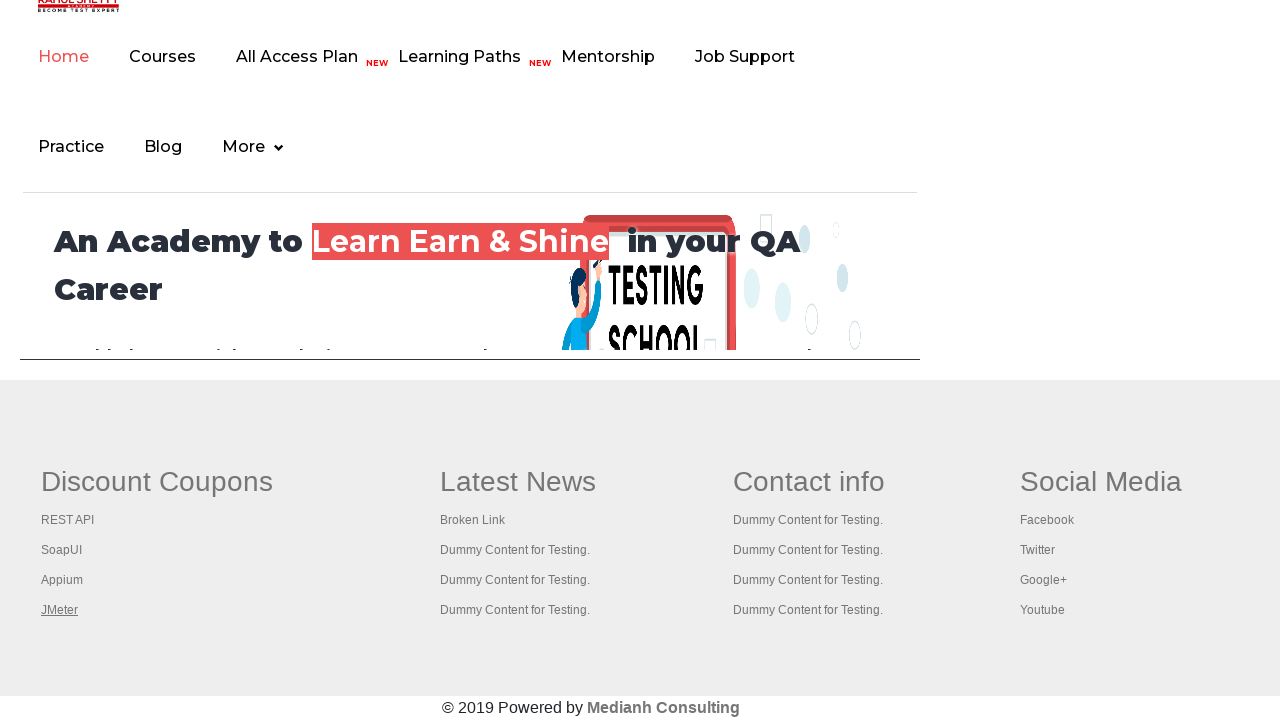

Retrieved all open pages/tabs - total count: 5
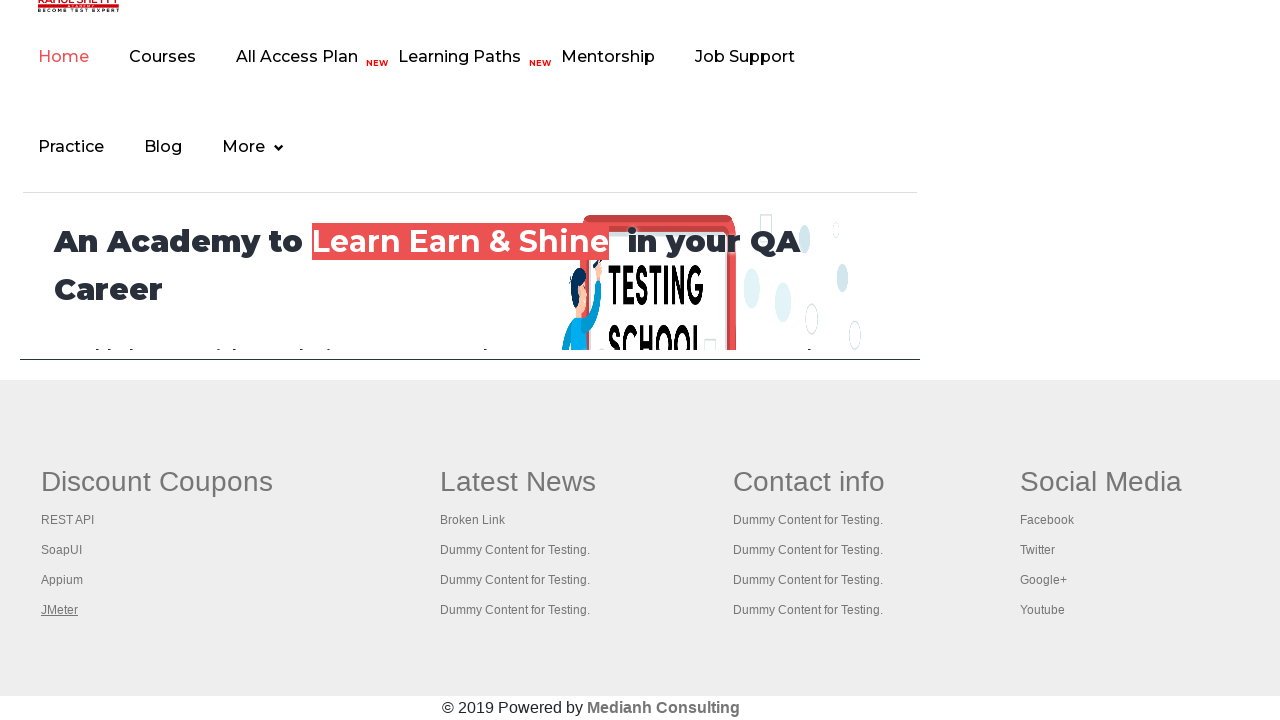

Brought tab to front for verification
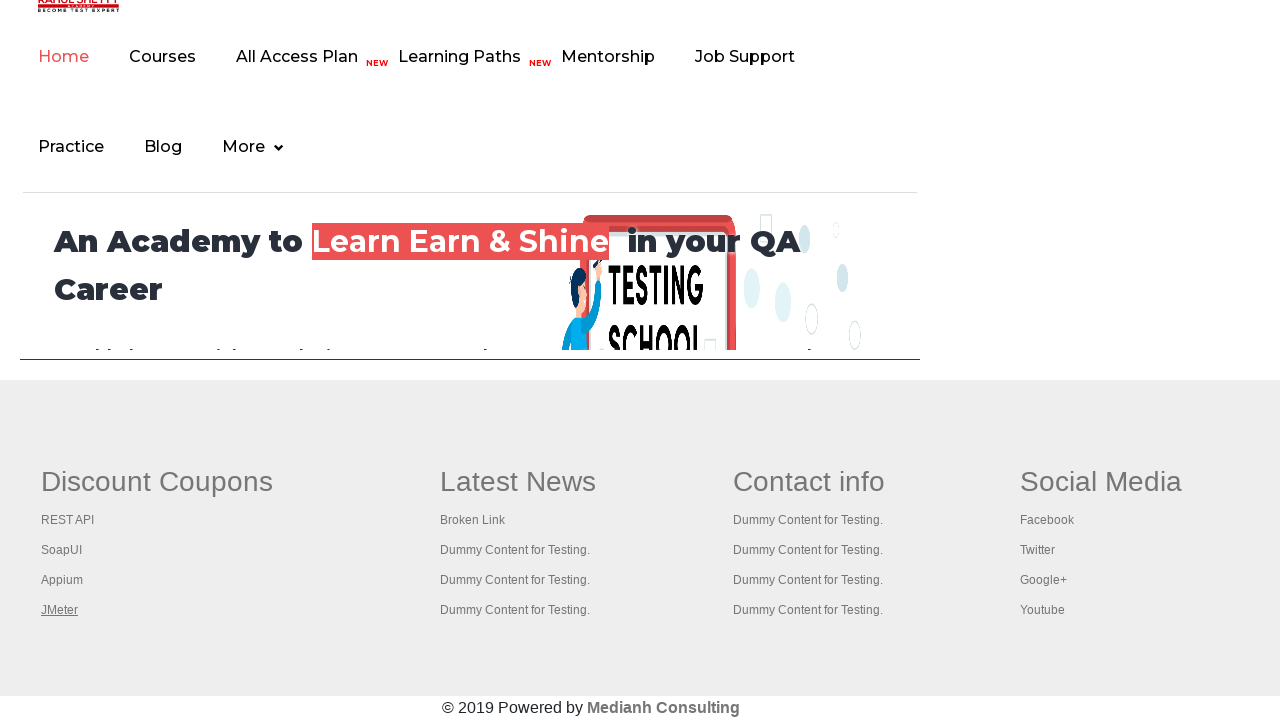

Verified page loaded with domcontentloaded state
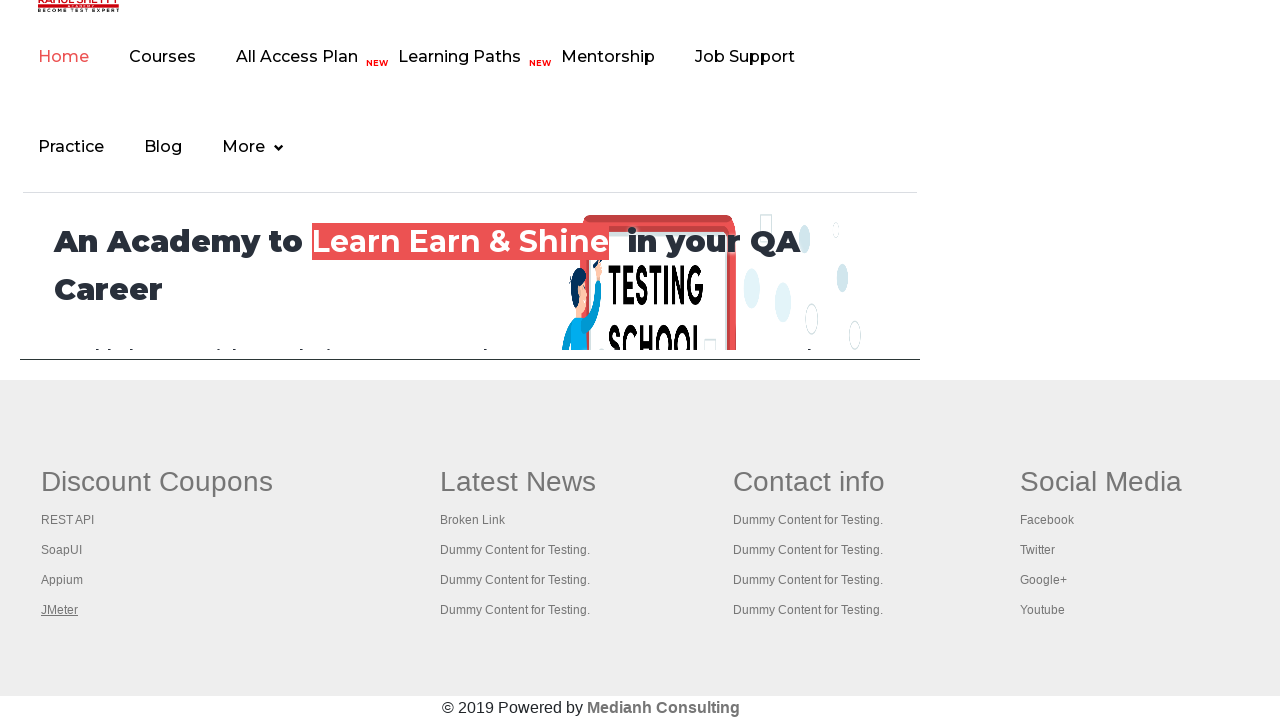

Brought tab to front for verification
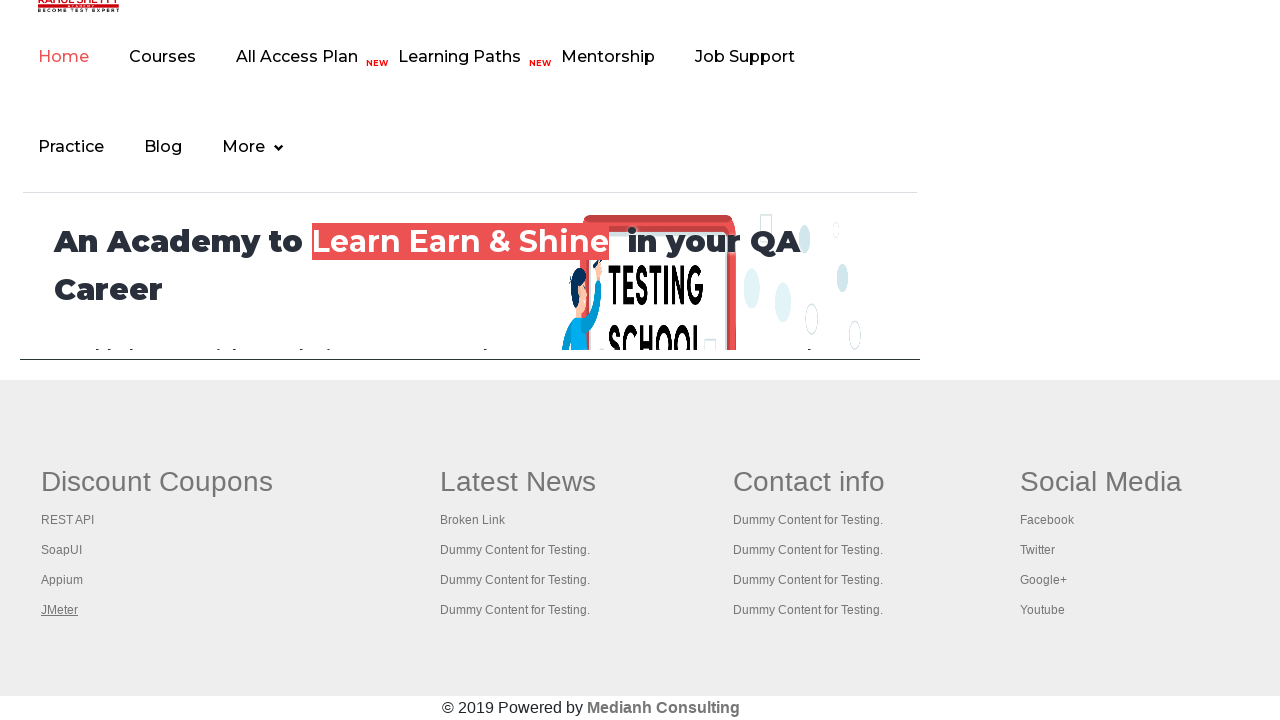

Verified page loaded with domcontentloaded state
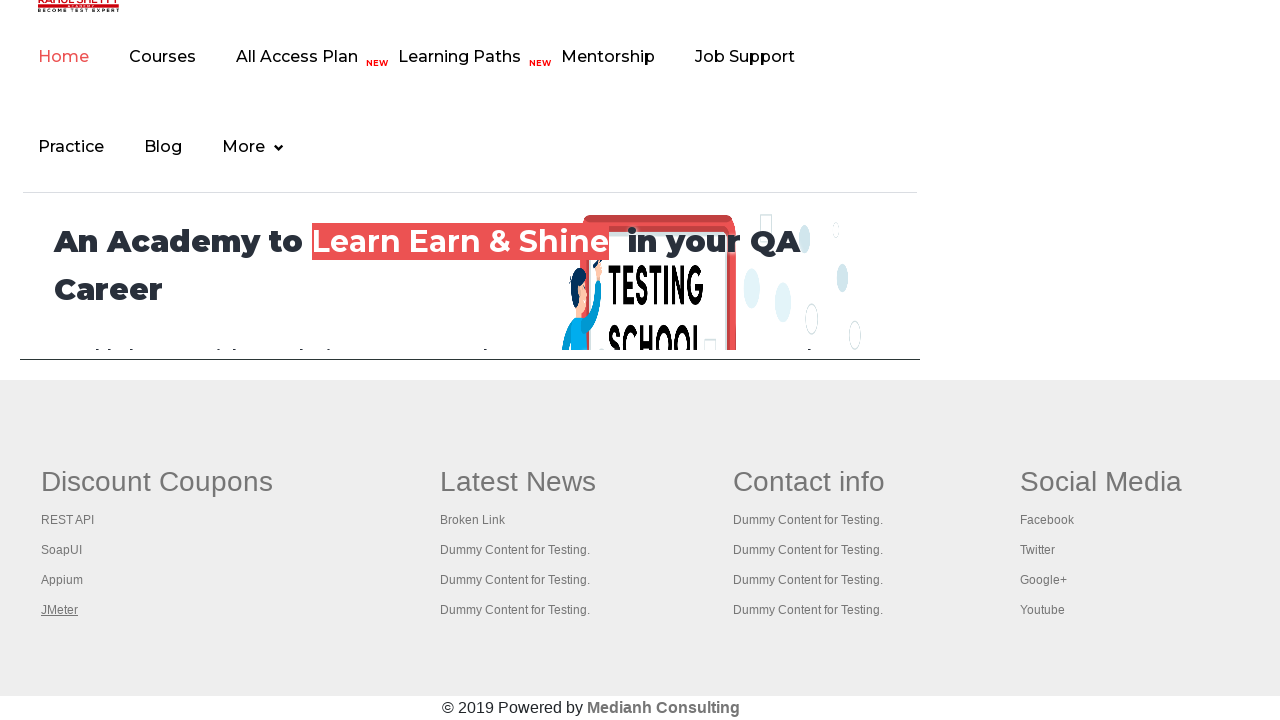

Brought tab to front for verification
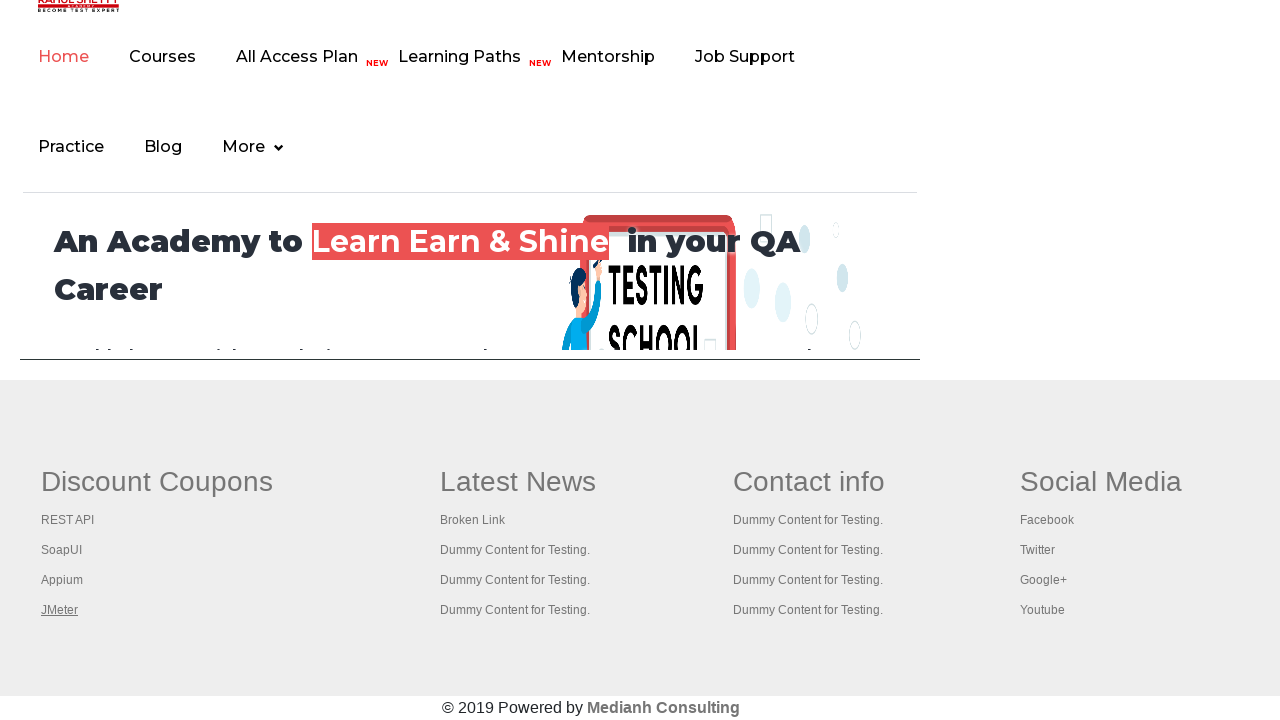

Verified page loaded with domcontentloaded state
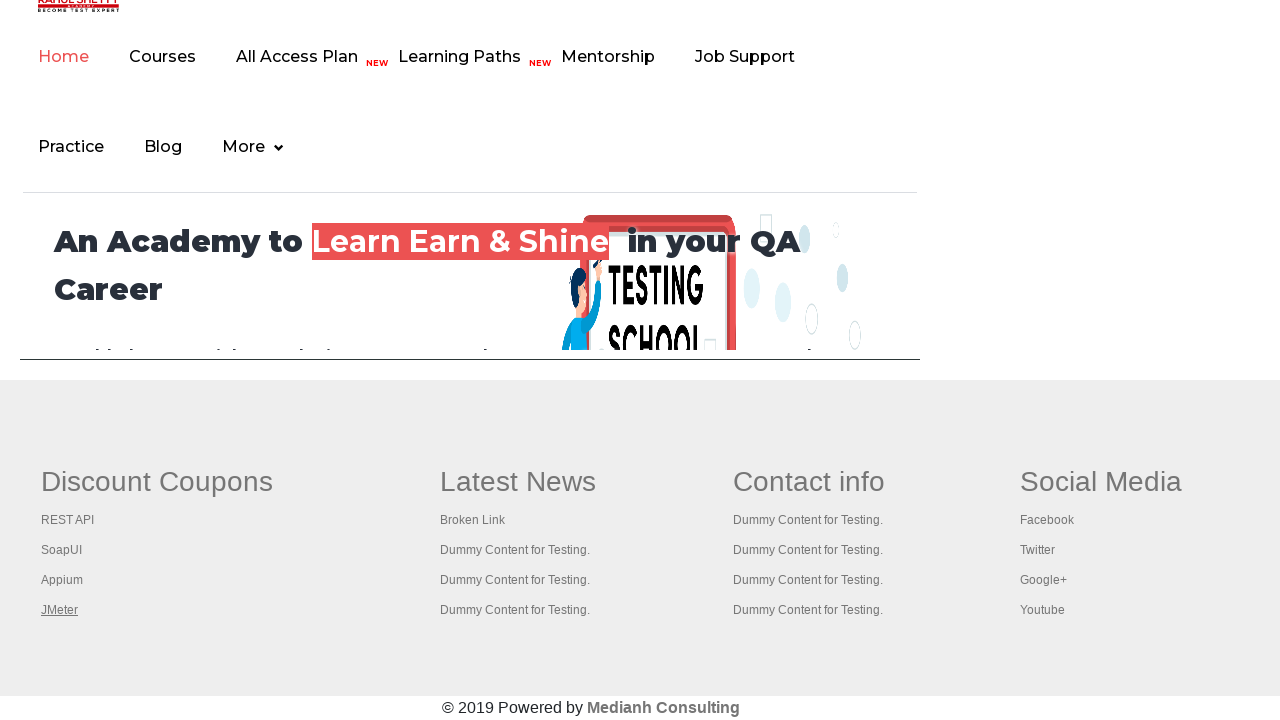

Brought tab to front for verification
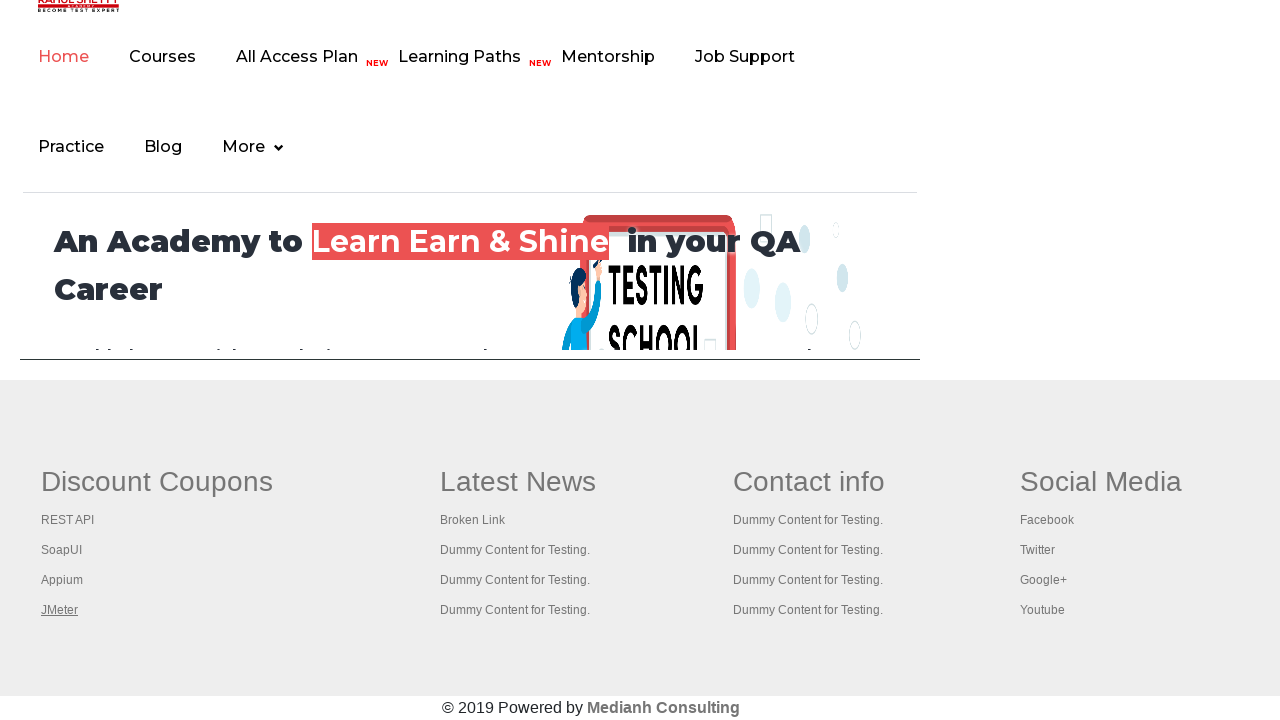

Verified page loaded with domcontentloaded state
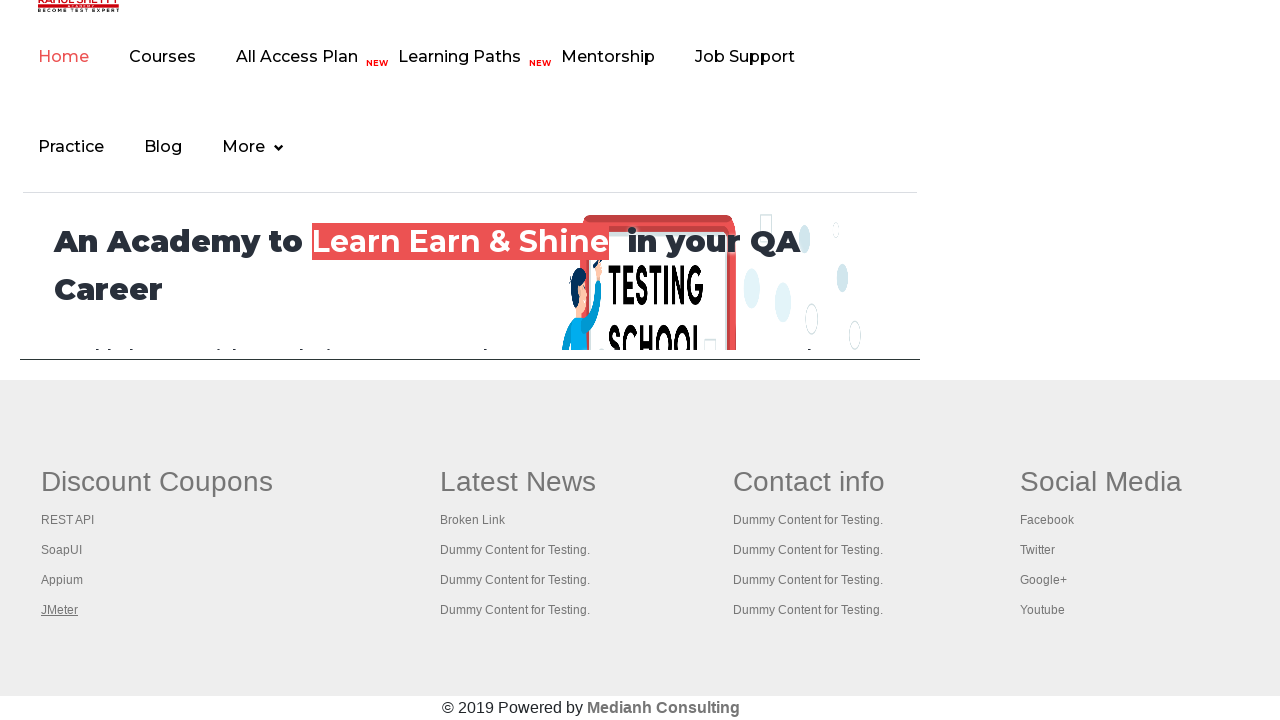

Brought tab to front for verification
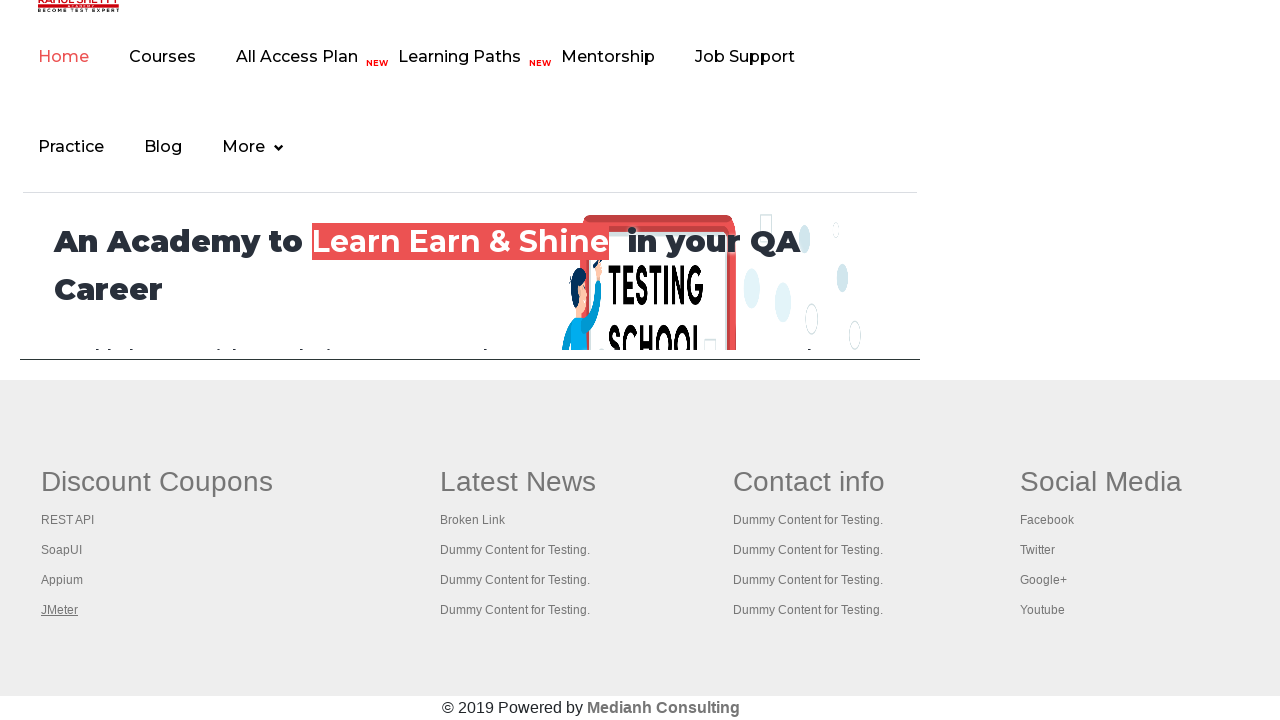

Verified page loaded with domcontentloaded state
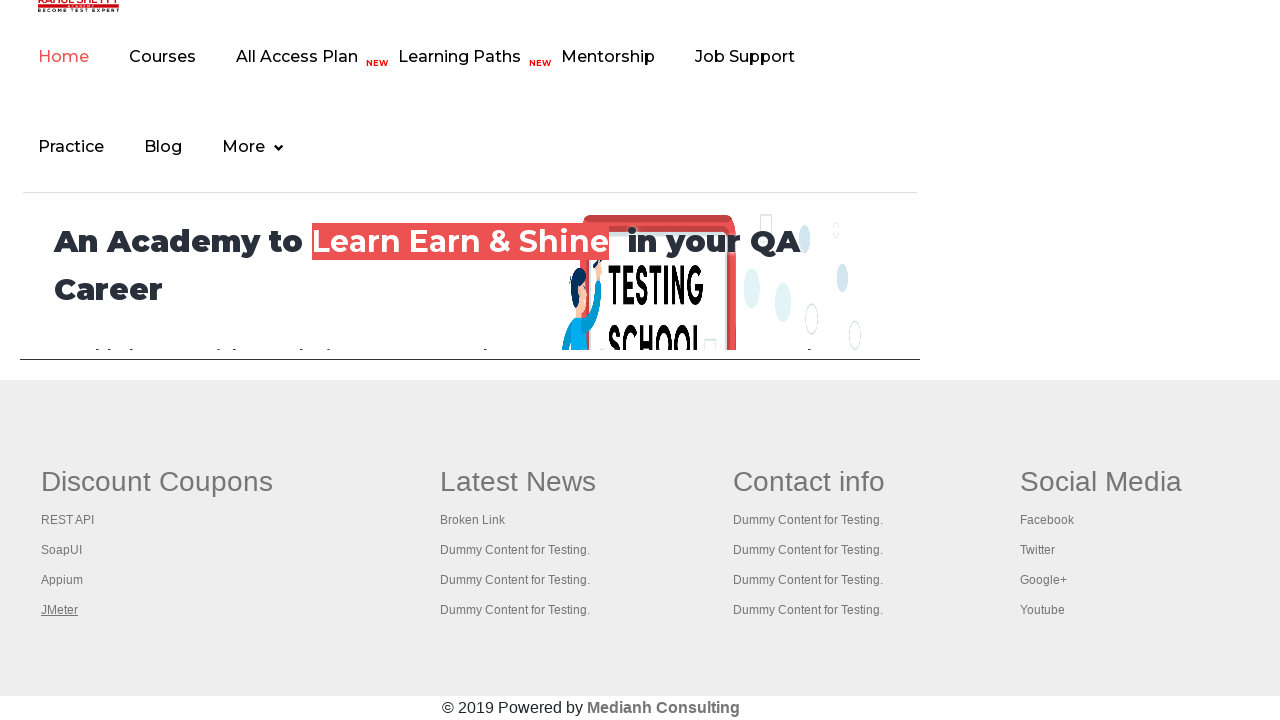

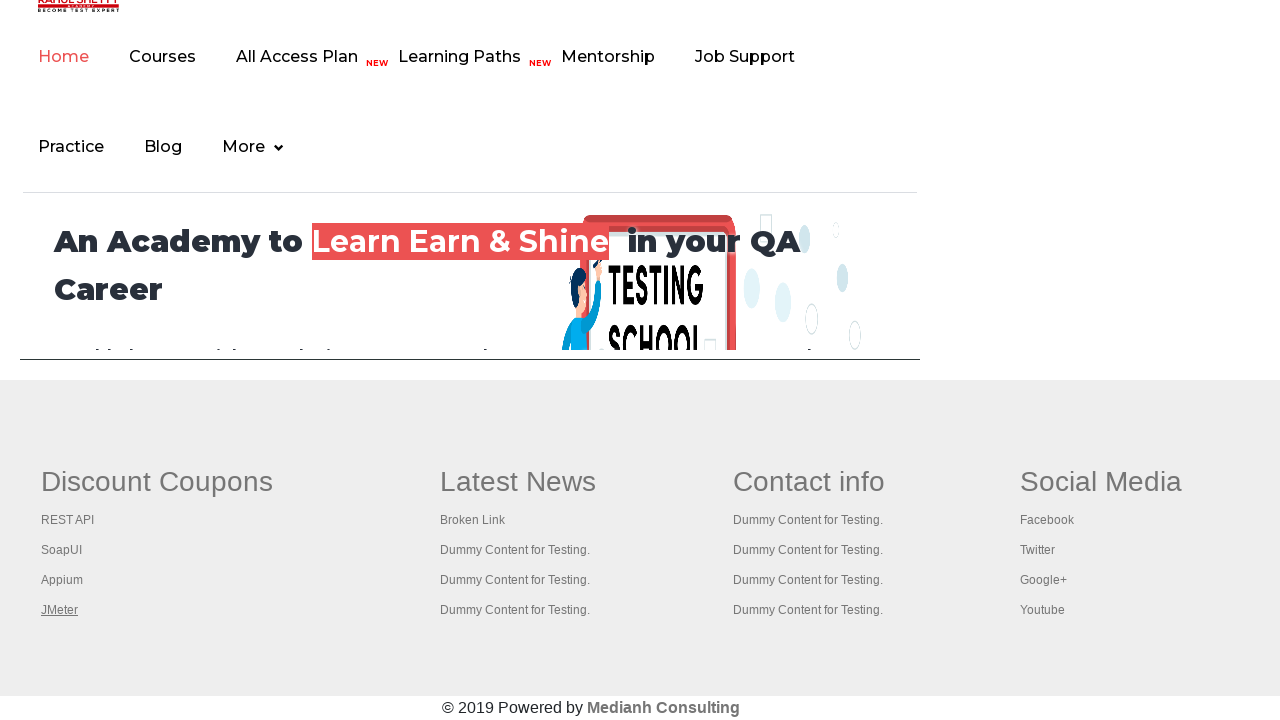